Tests JavaScript confirm dialog handling by clicking a button that triggers a confirm box, dismissing (canceling) the dialog, and verifying the result text shows "You pressed Cancel!"

Starting URL: https://www.w3schools.com/js/tryit.asp?filename=tryjs_confirm

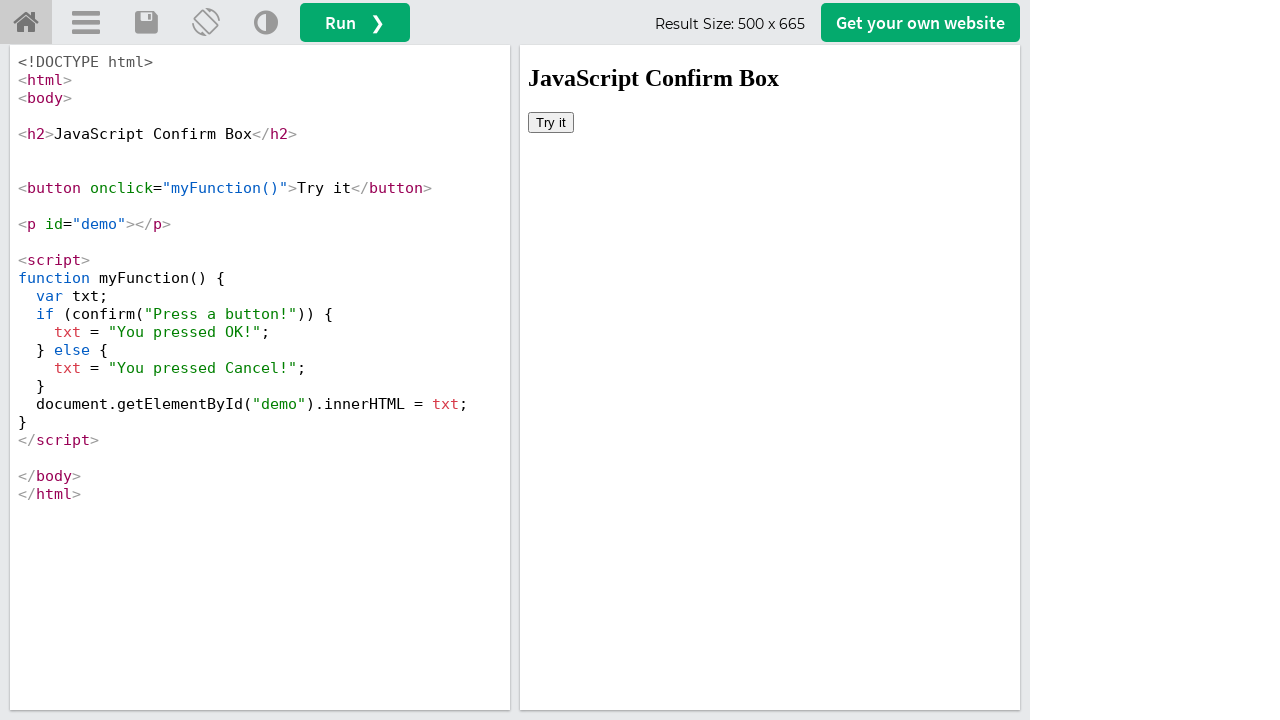

Located iframe with demo content
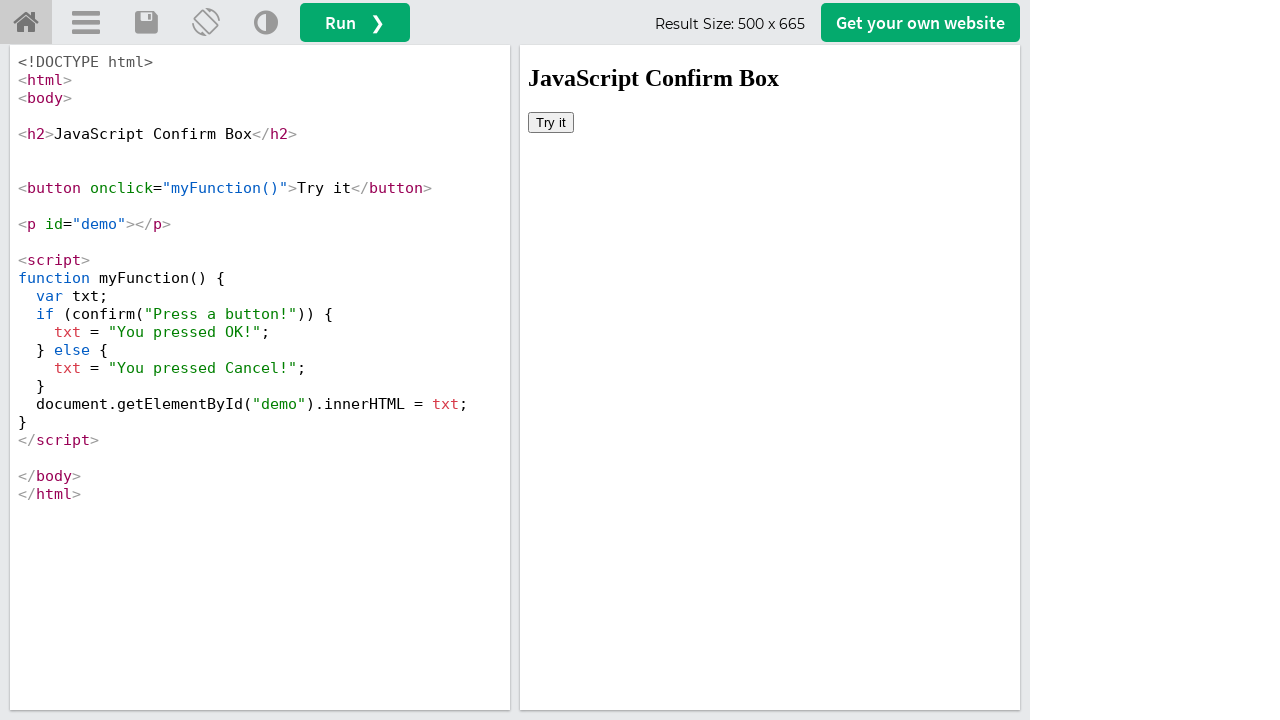

Clicked the Try it button to trigger confirm dialog at (551, 122) on #iframeResult >> internal:control=enter-frame >> xpath=//body/button
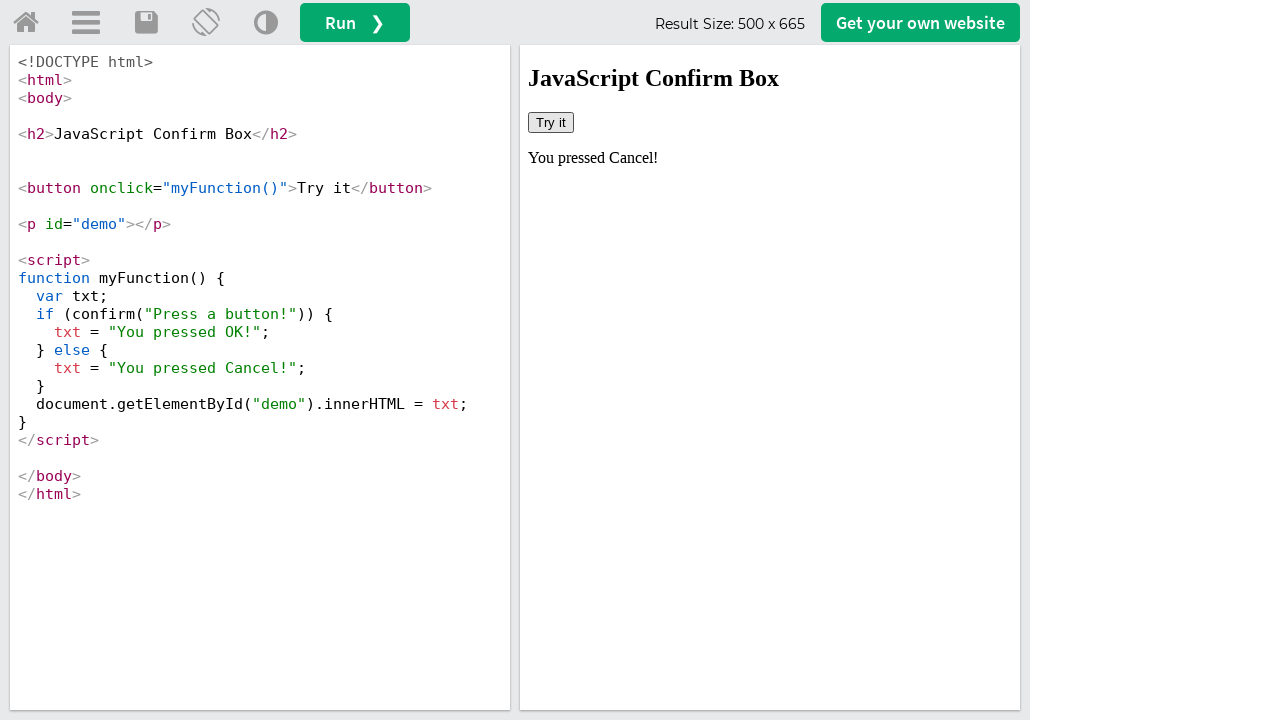

Set up dialog handler to dismiss/cancel any dialogs
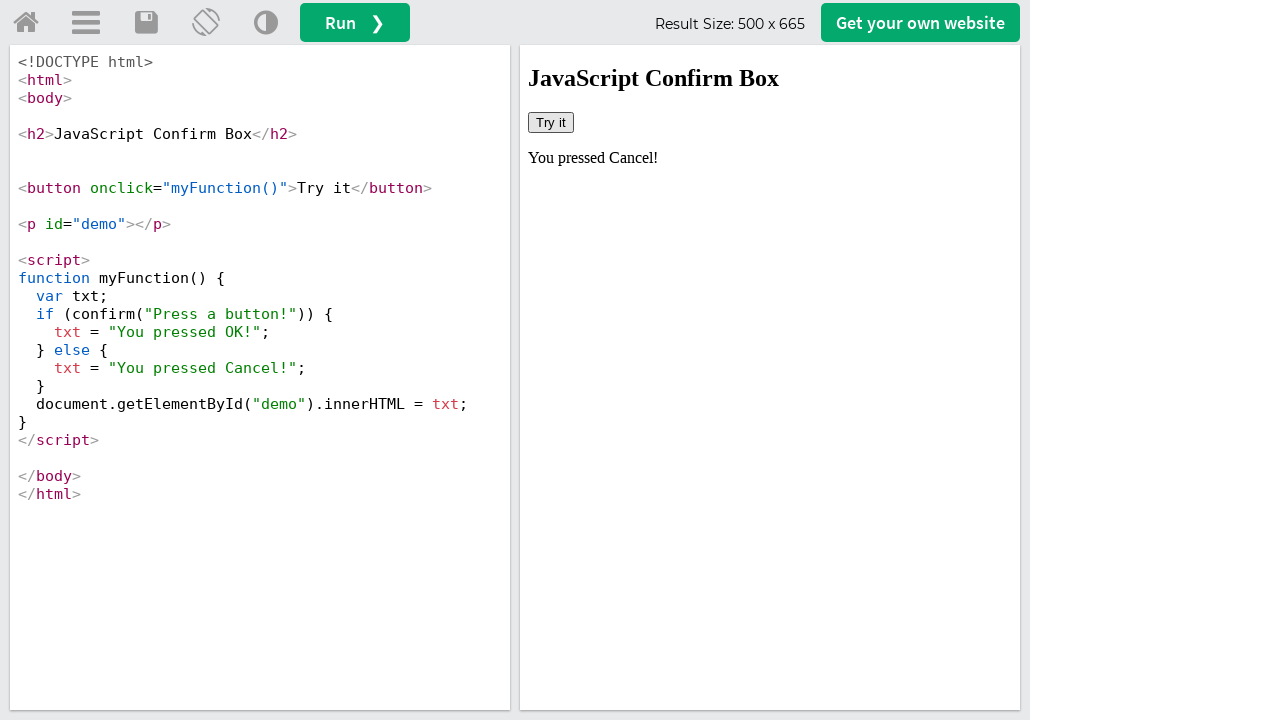

Clicked the Try it button again to trigger confirm dialog with handler ready at (551, 122) on #iframeResult >> internal:control=enter-frame >> xpath=//body/button
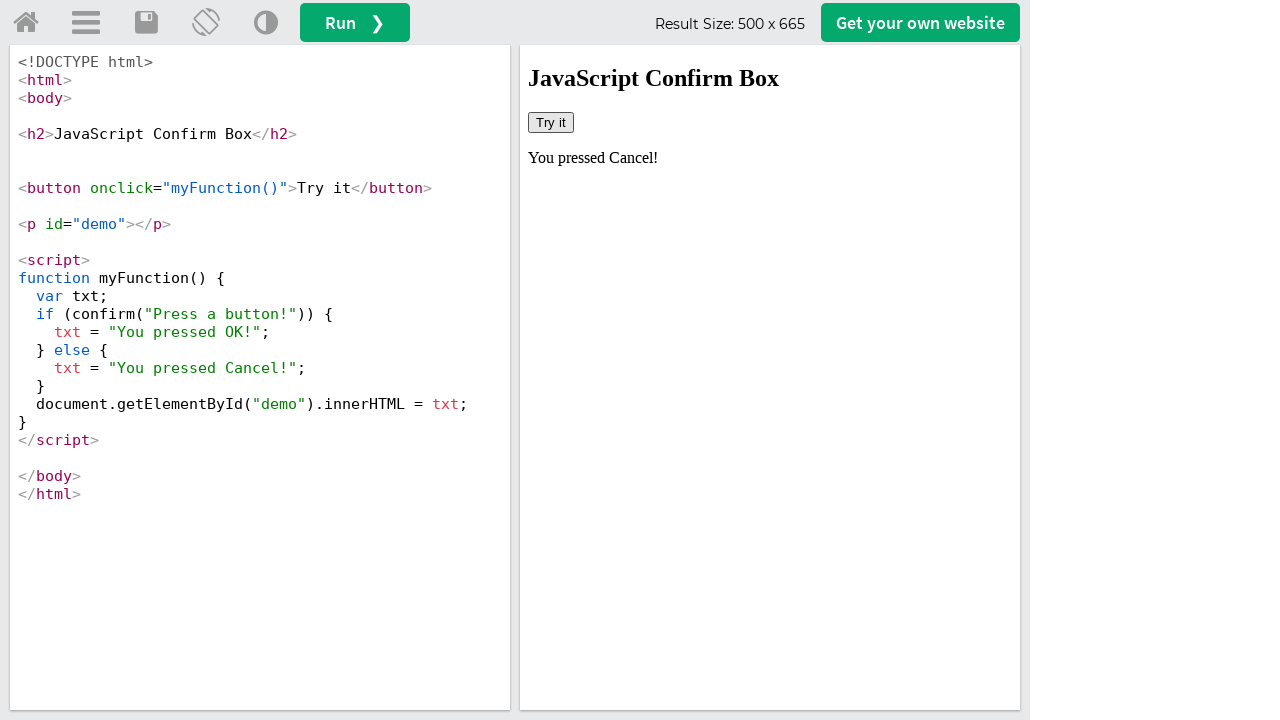

Retrieved result text from demo element
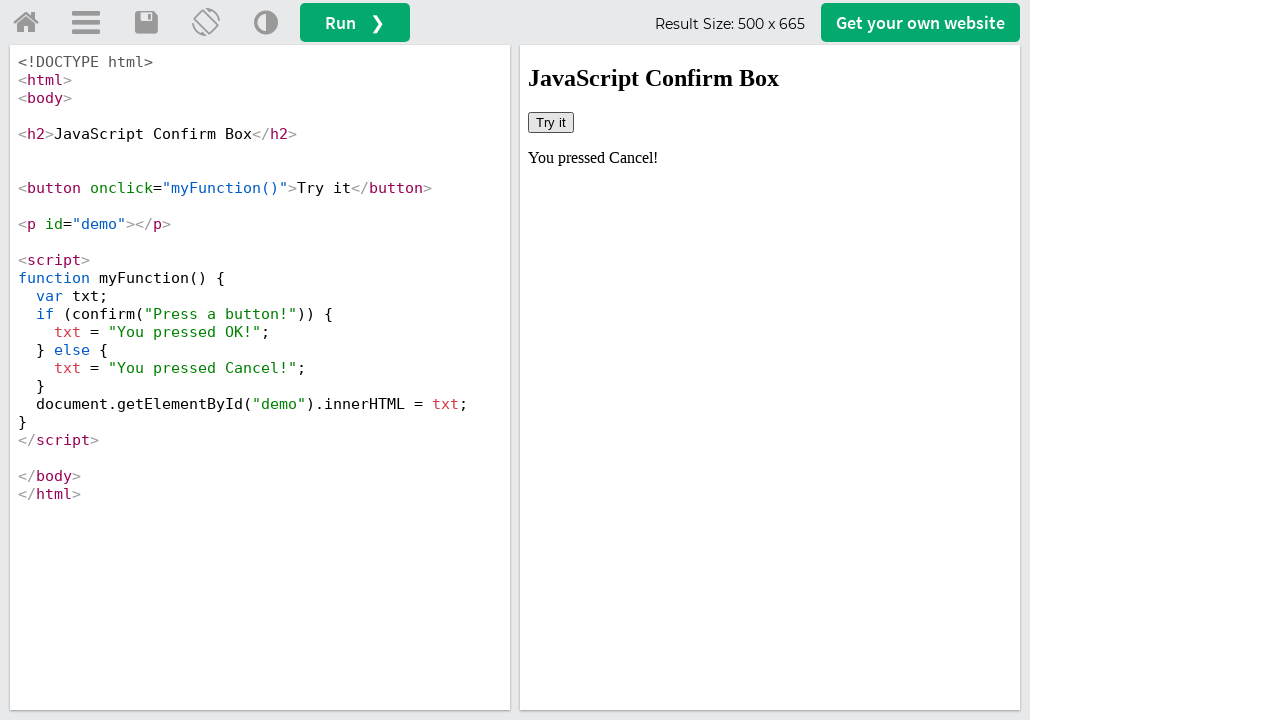

Verified result text shows 'You pressed Cancel!' - test passed
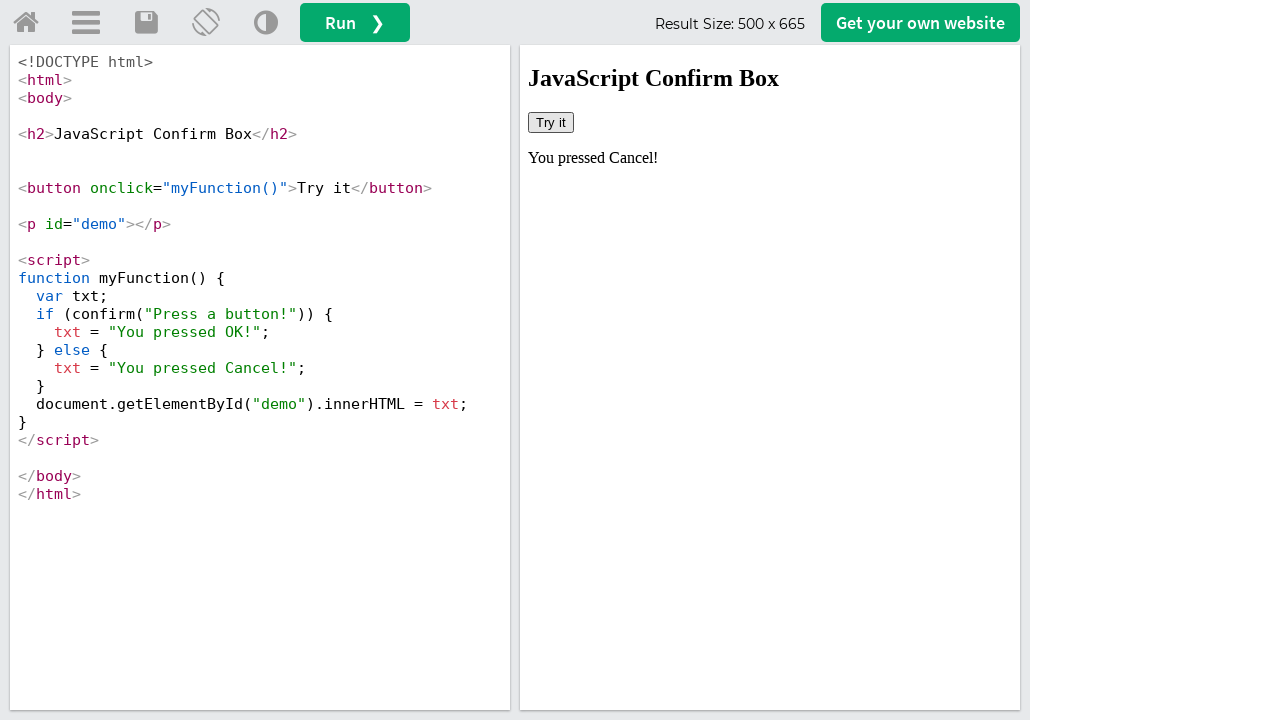

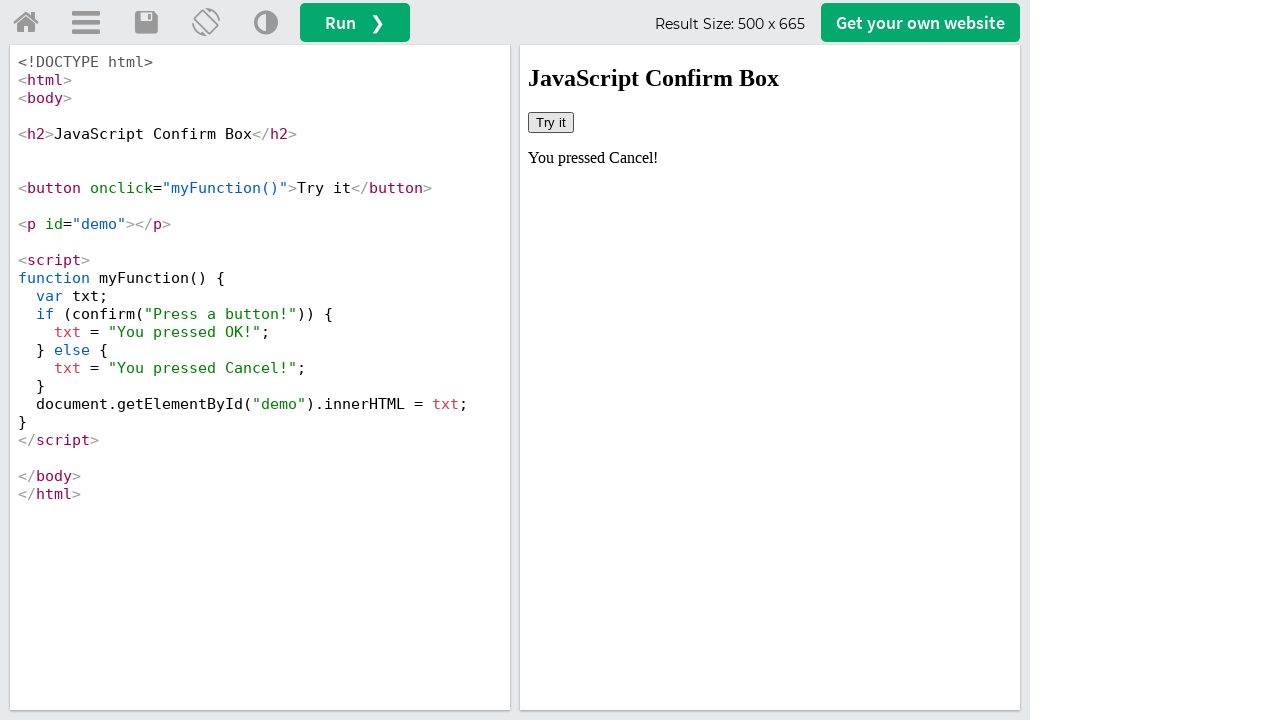